Tests contact form validation by first submitting an empty form to verify error messages appear, then filling mandatory fields to verify errors clear

Starting URL: http://jupiter.cloud.planittesting.com

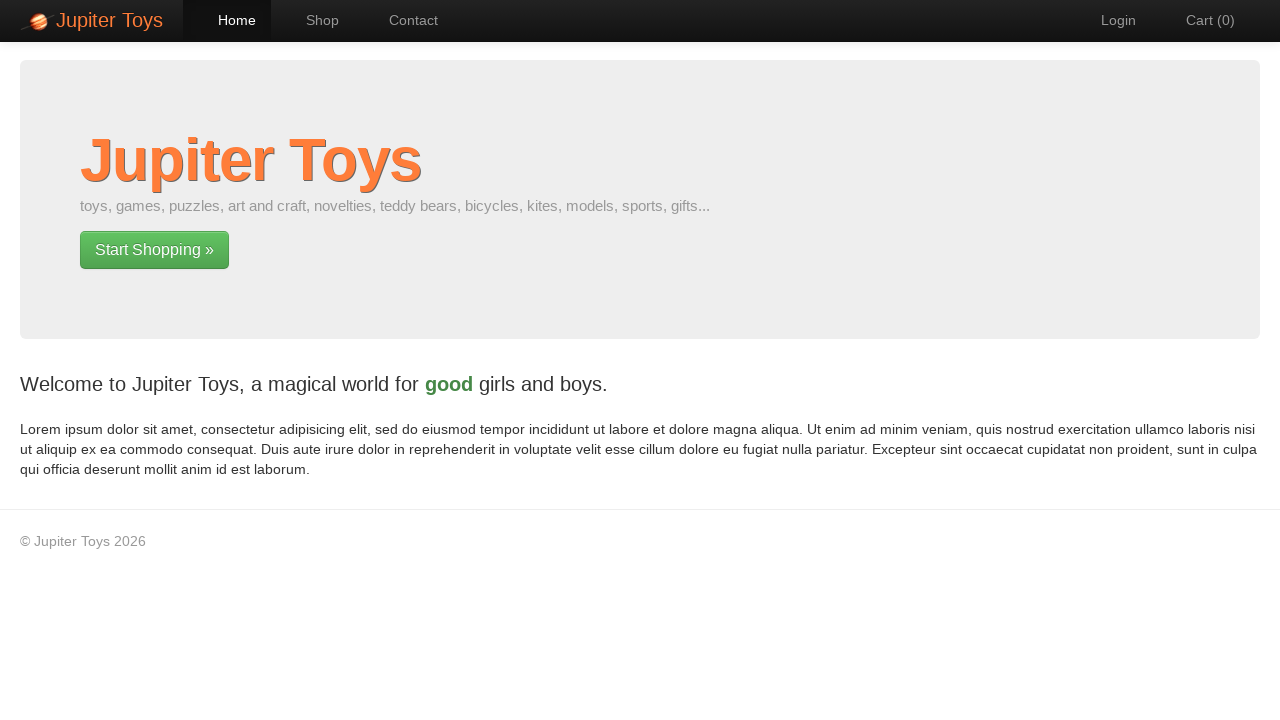

Clicked contact page link at (404, 20) on a[href='#/contact']
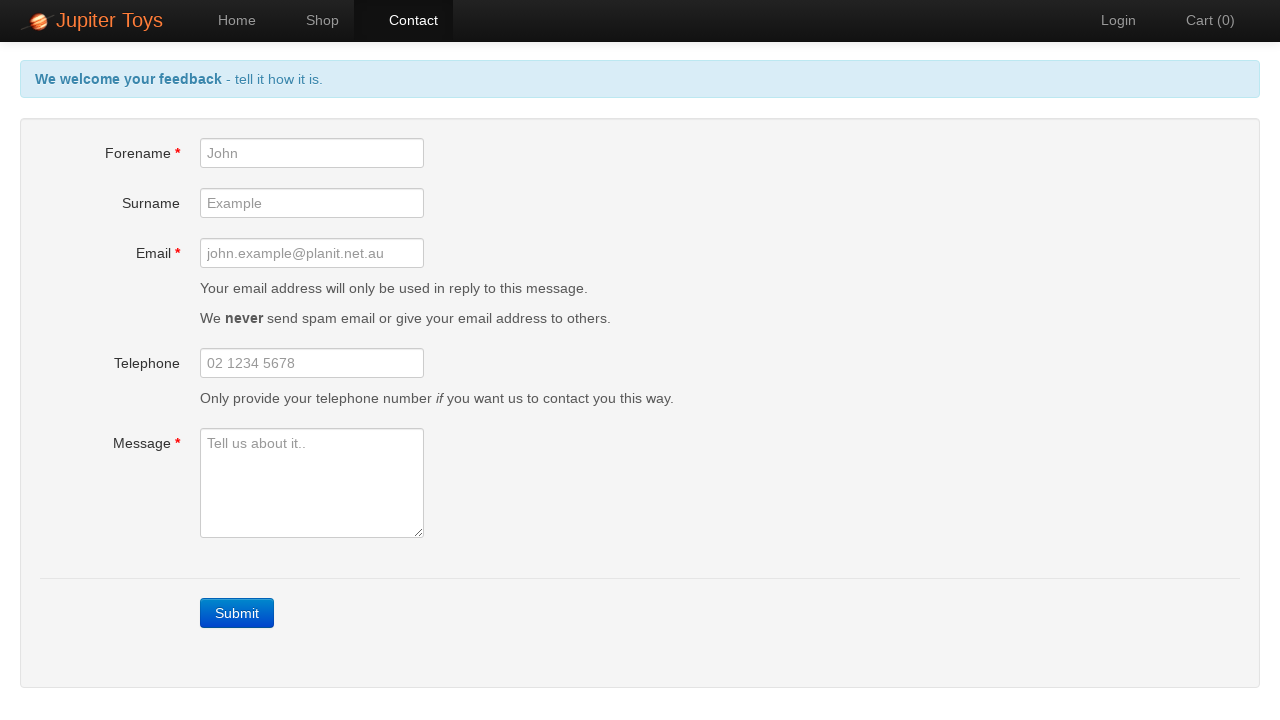

Waited 2 seconds for contact page to load
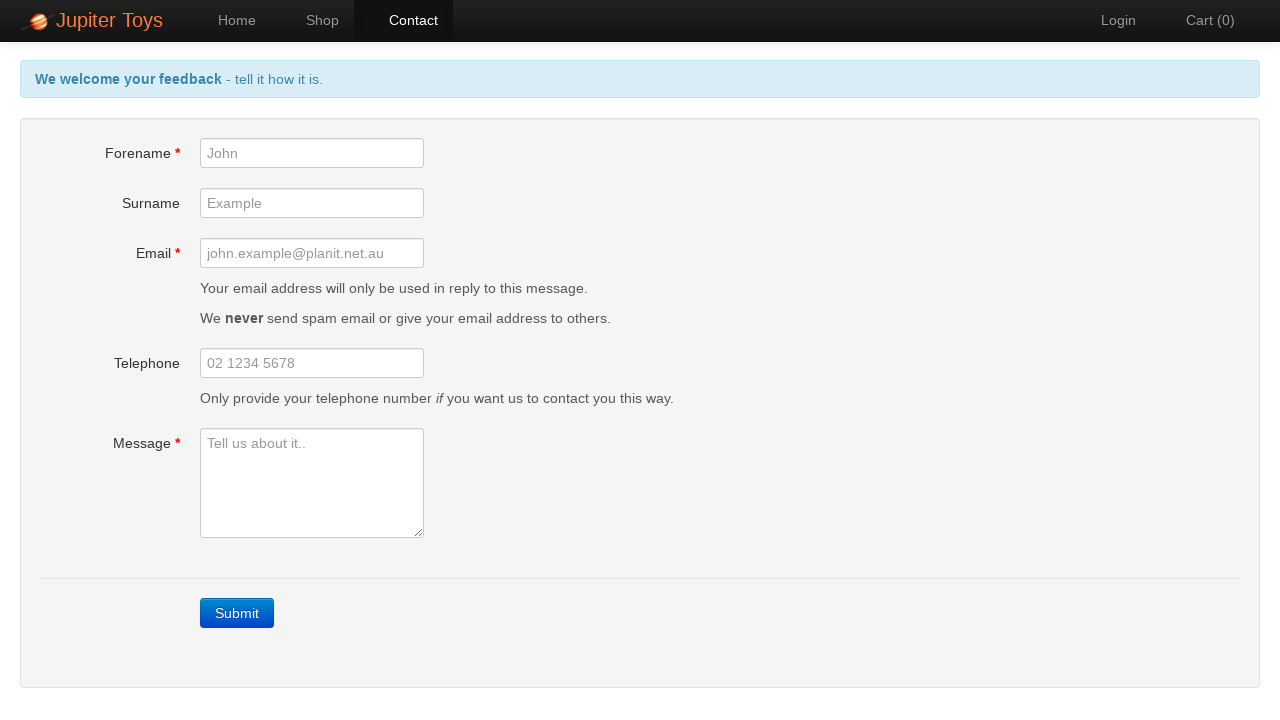

Pressed Enter on Submit button without filling any fields on a:has-text('Submit')
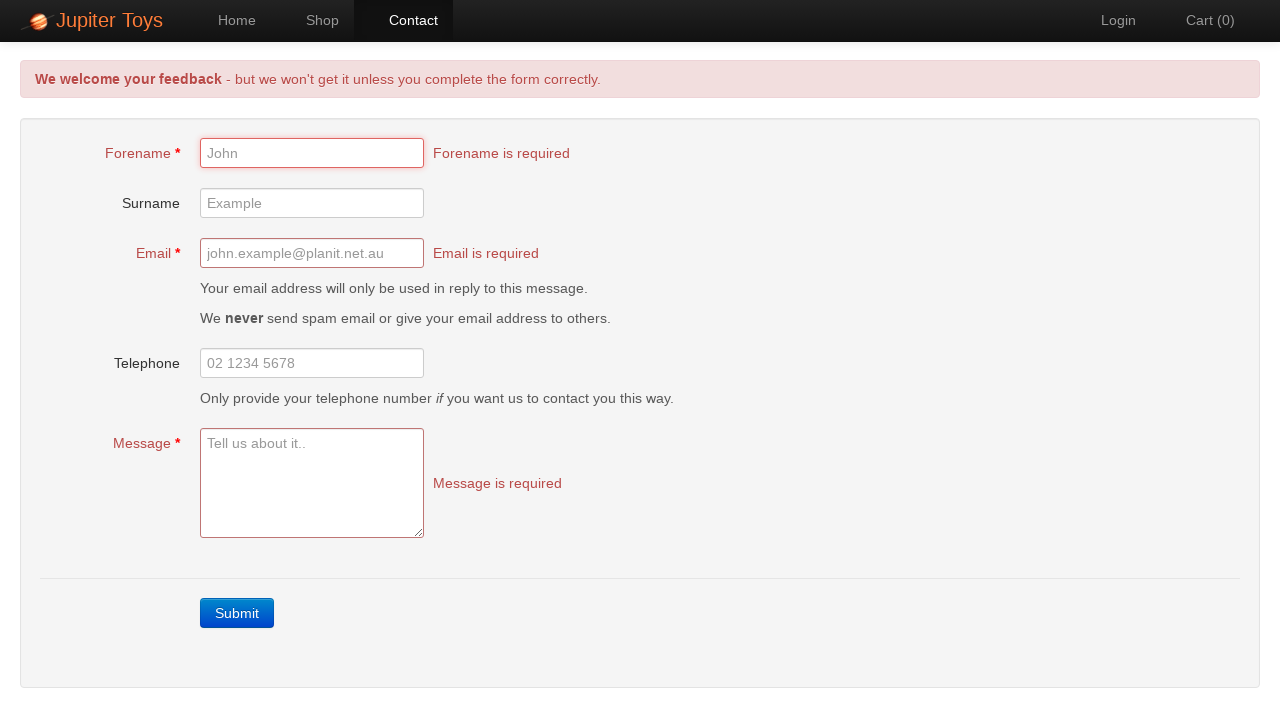

Waited 3 seconds for validation errors to appear
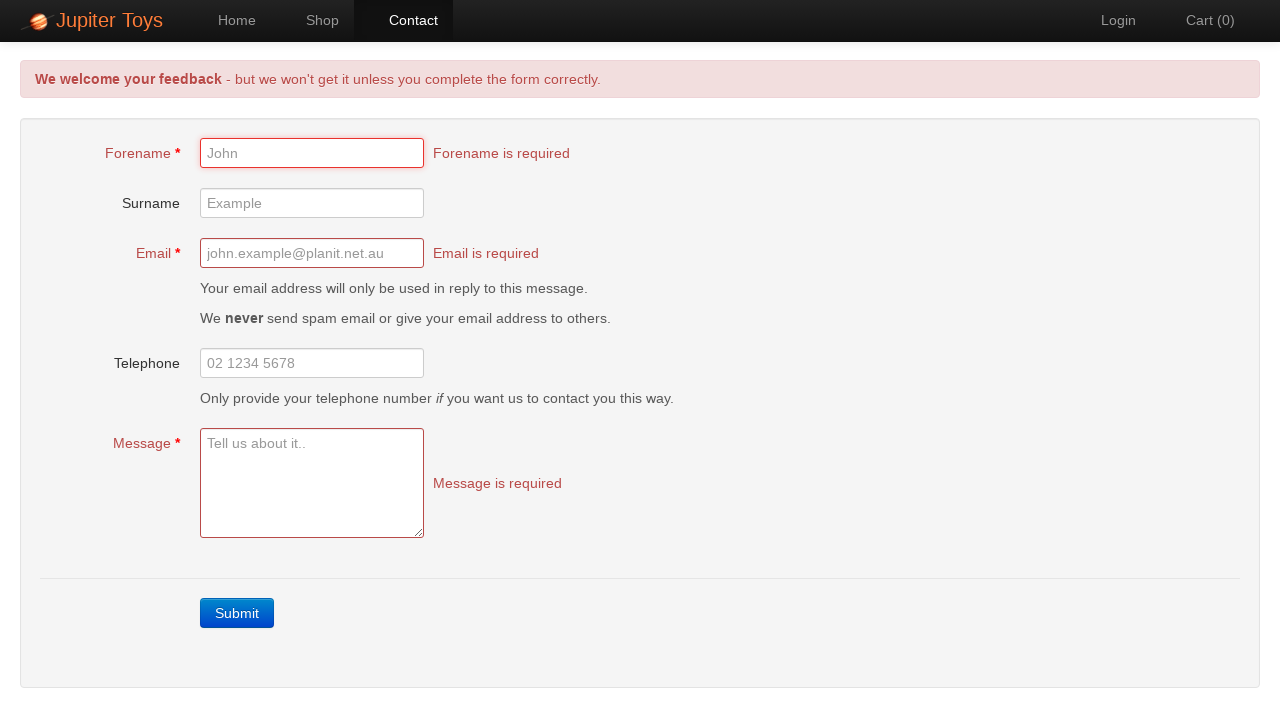

Verified forename error message is visible
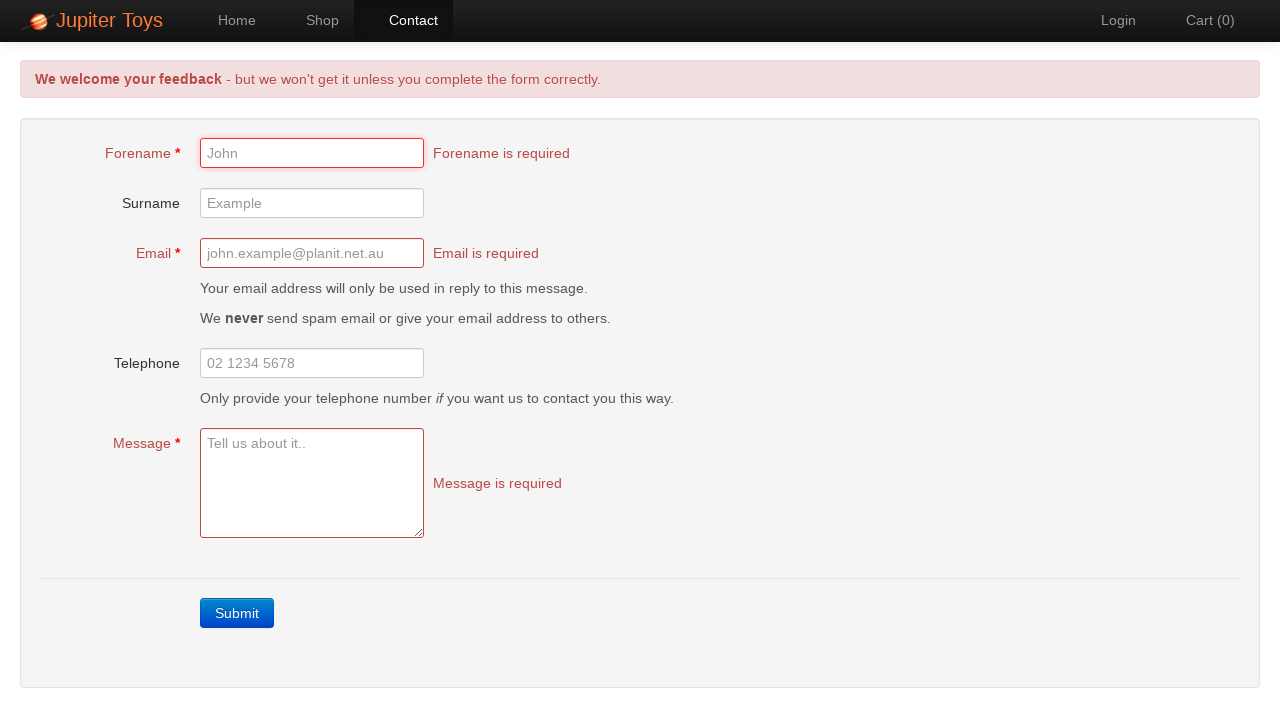

Verified email error message is visible
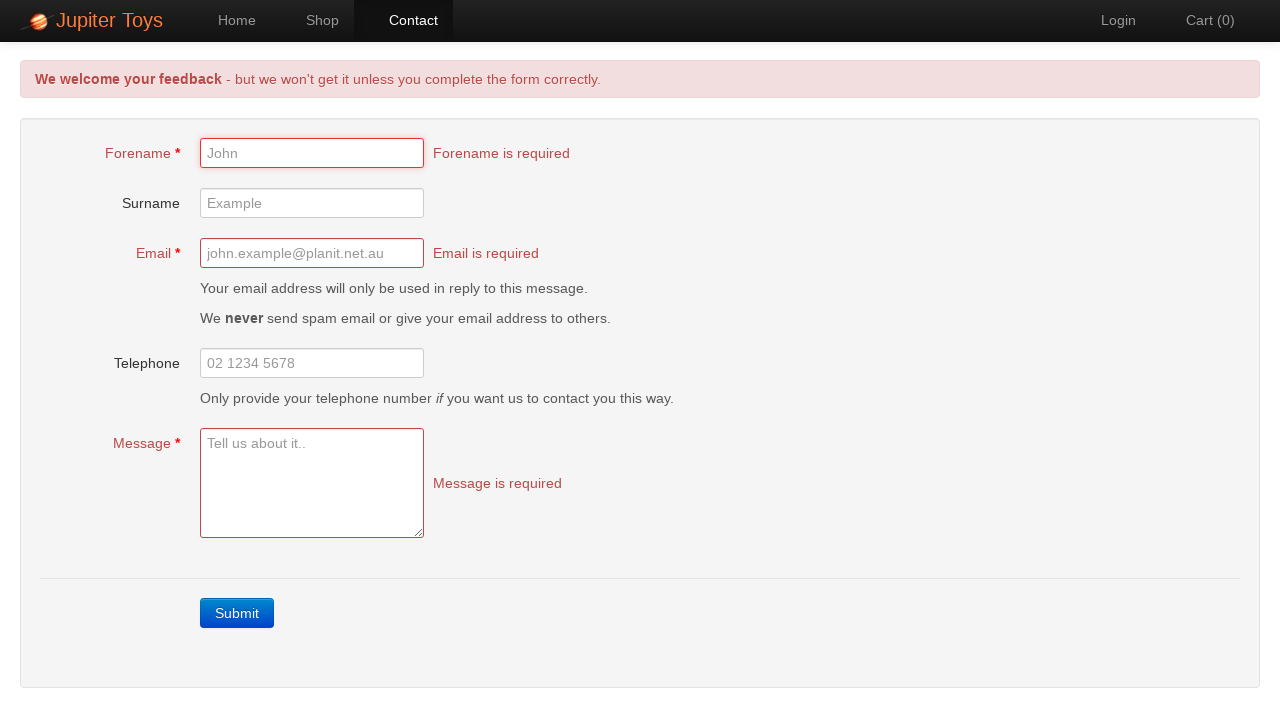

Verified message error message is visible
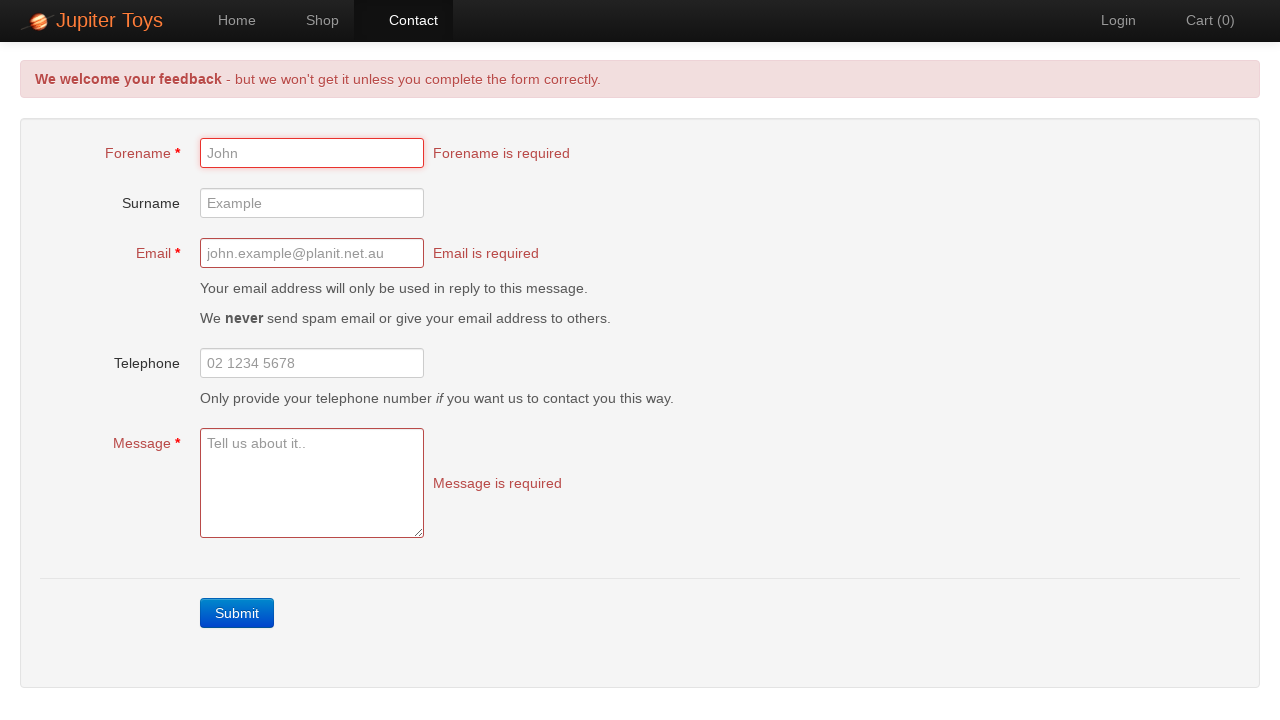

Verified alert error message is visible
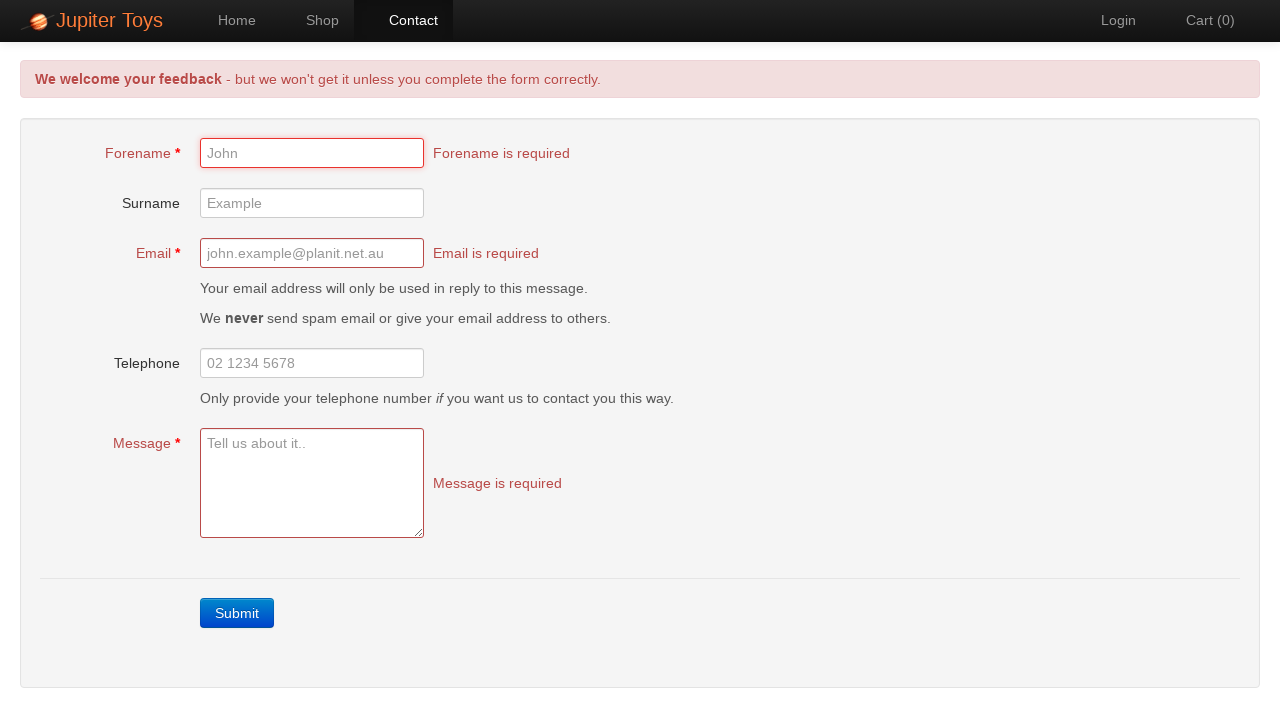

Filled forename field with 'Ashitha' on input#forename
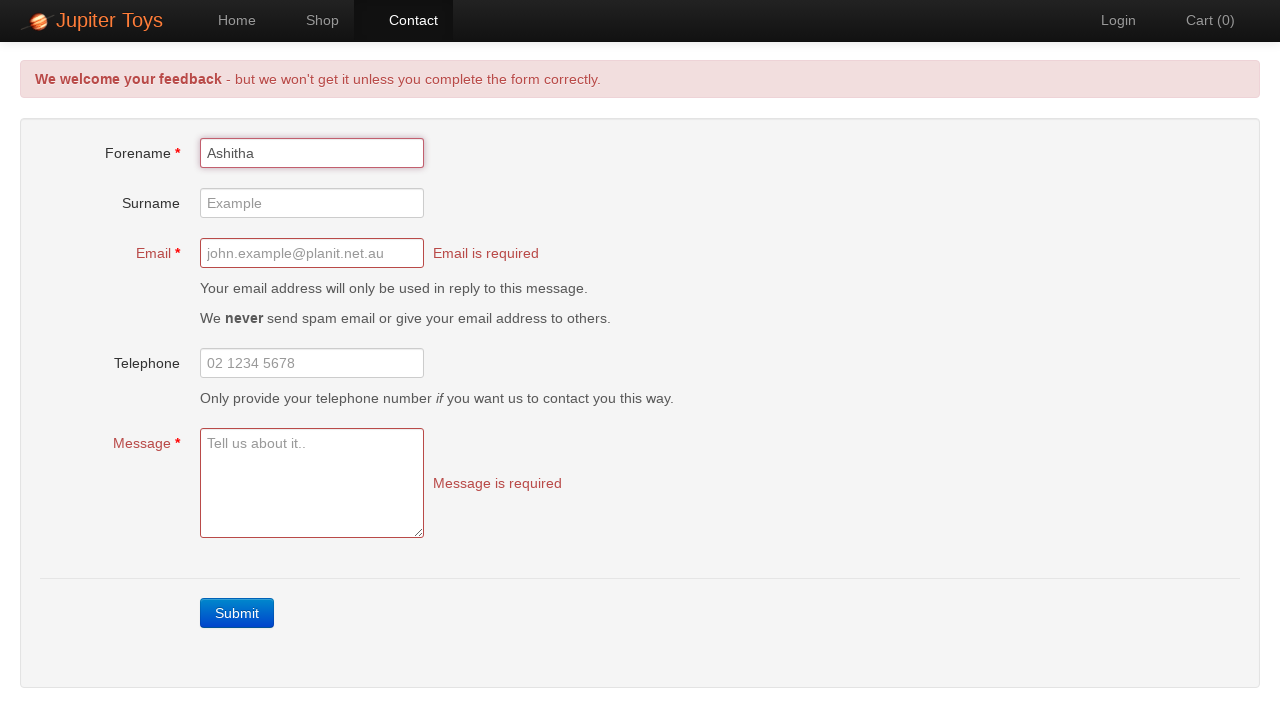

Filled email field with 'ashitha@yahoo.com' on input#email
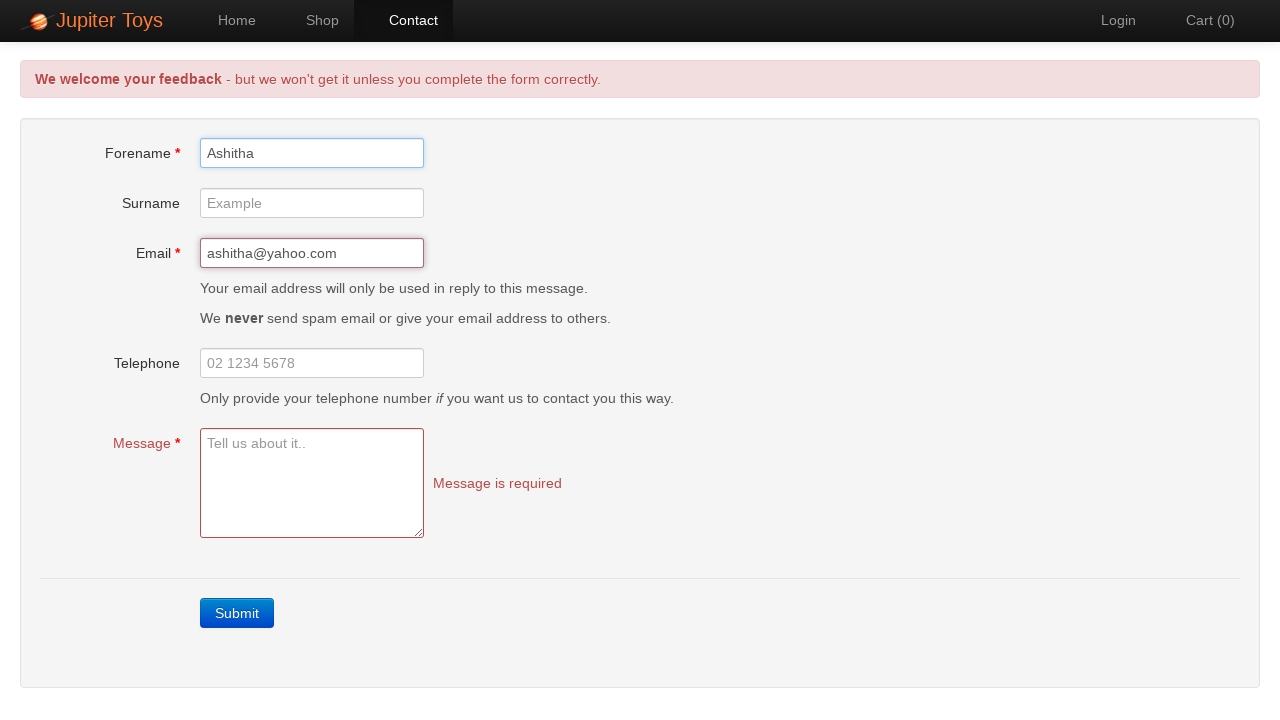

Filled message field with 'Tell me about Planit' on textarea#message
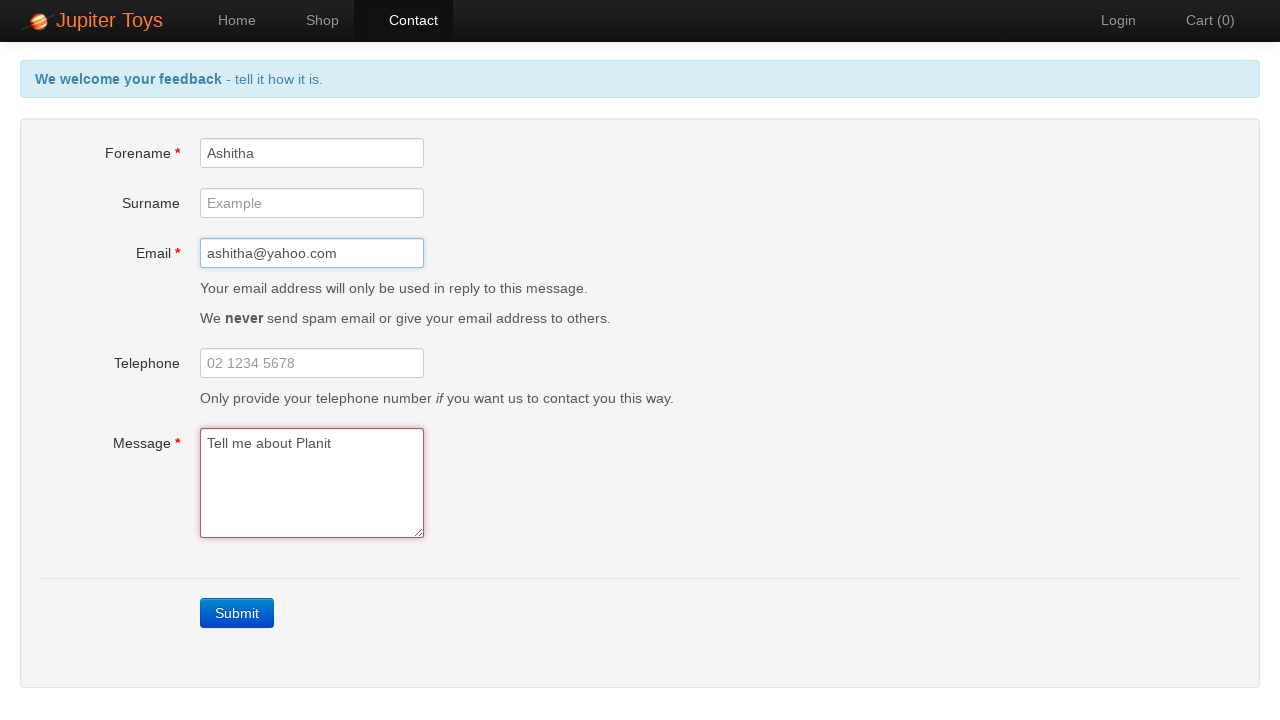

Waited 2 seconds for validation errors to clear
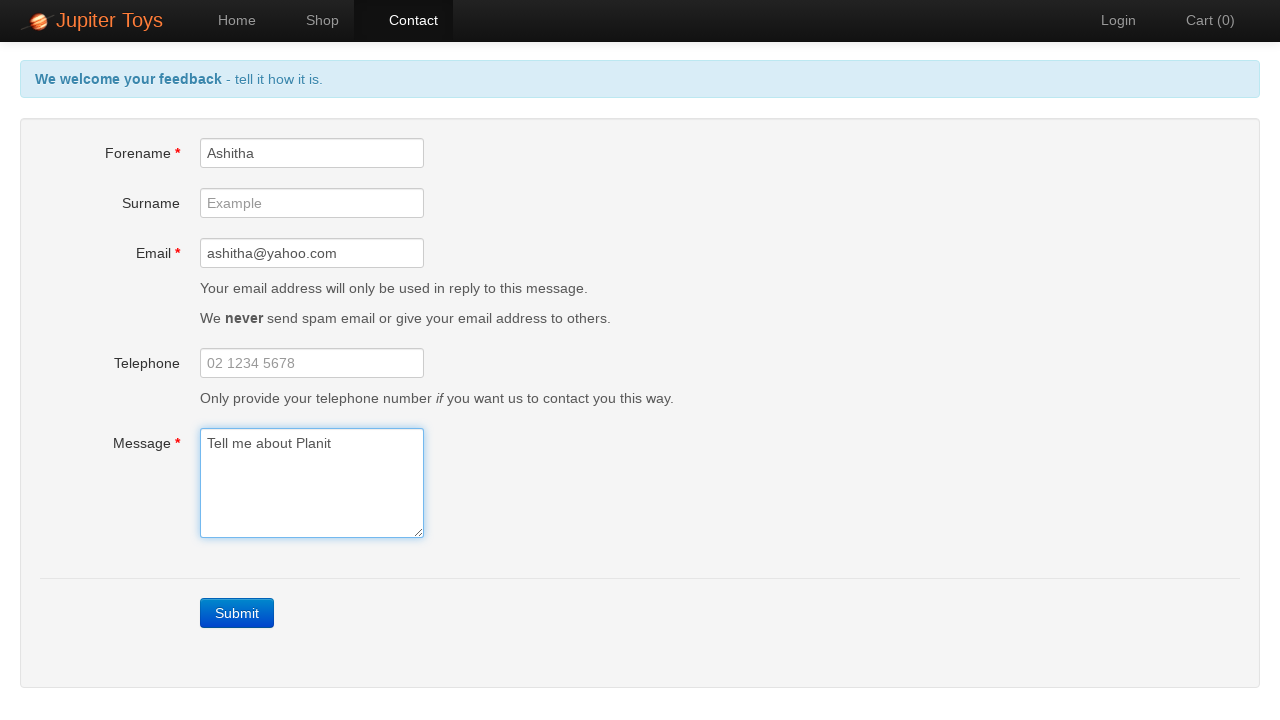

Verified forename error message is no longer visible
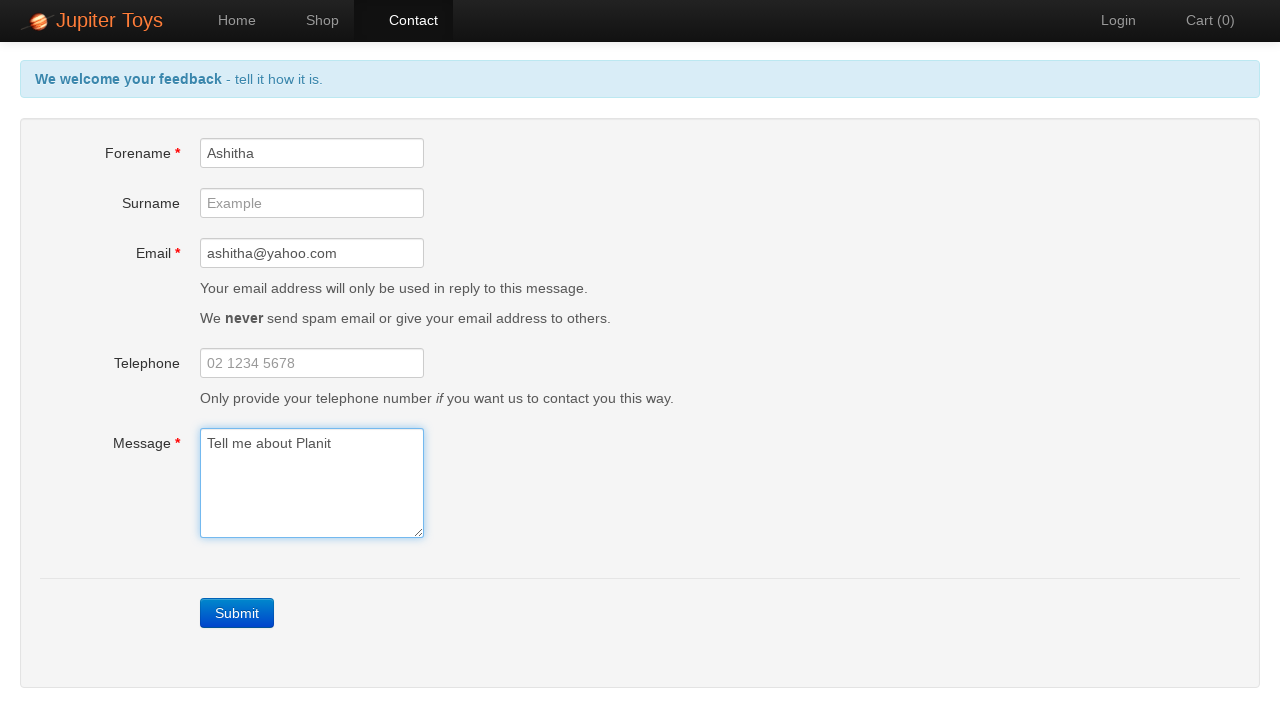

Verified email error message is no longer visible
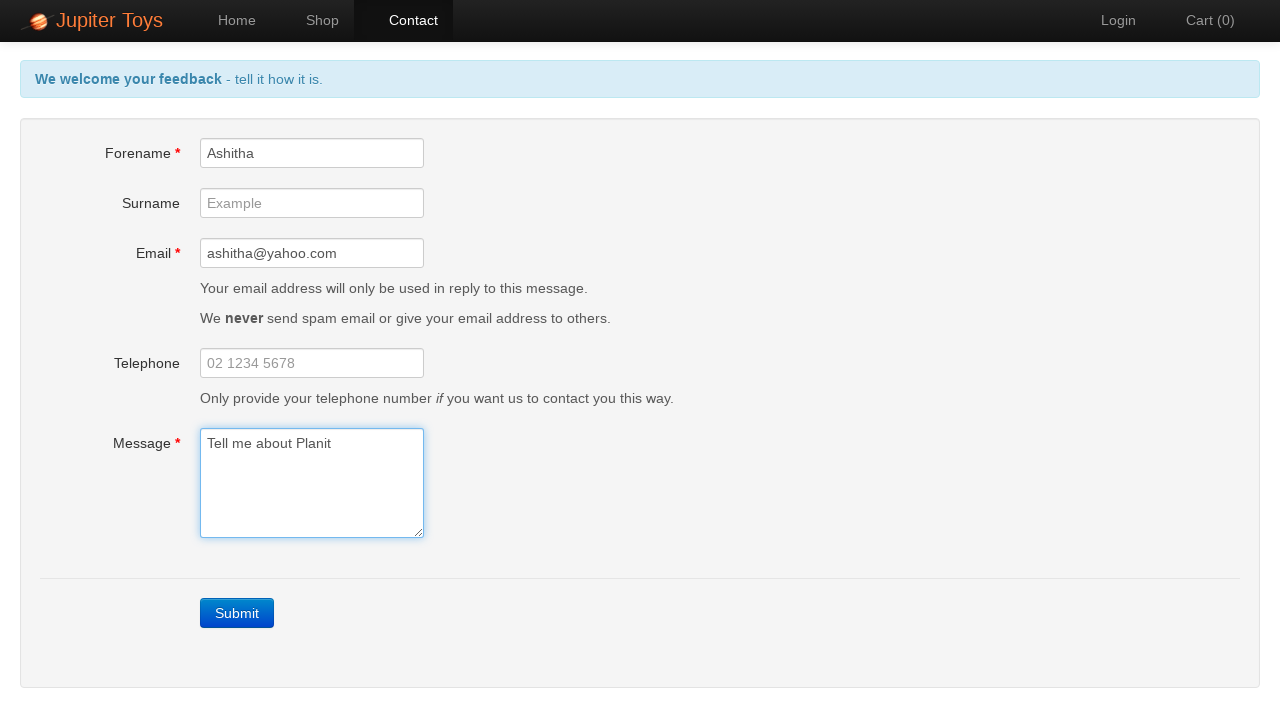

Verified message error message is no longer visible
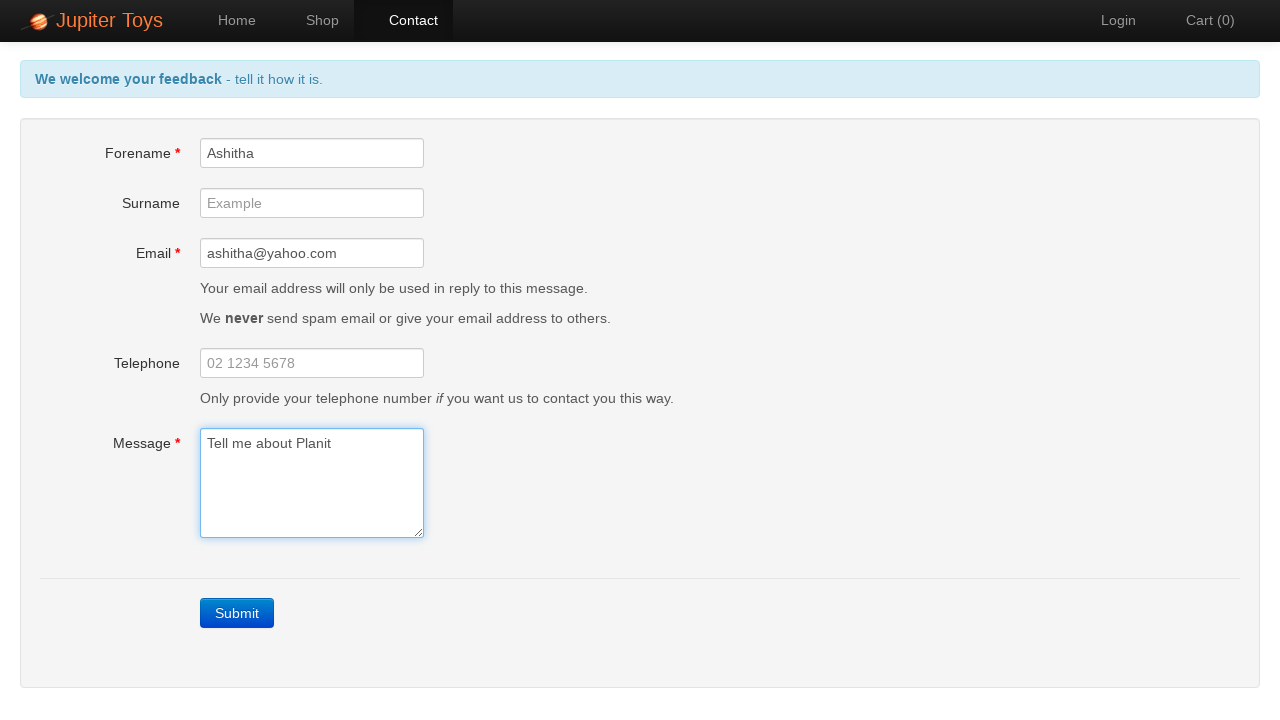

Verified alert error message is no longer visible
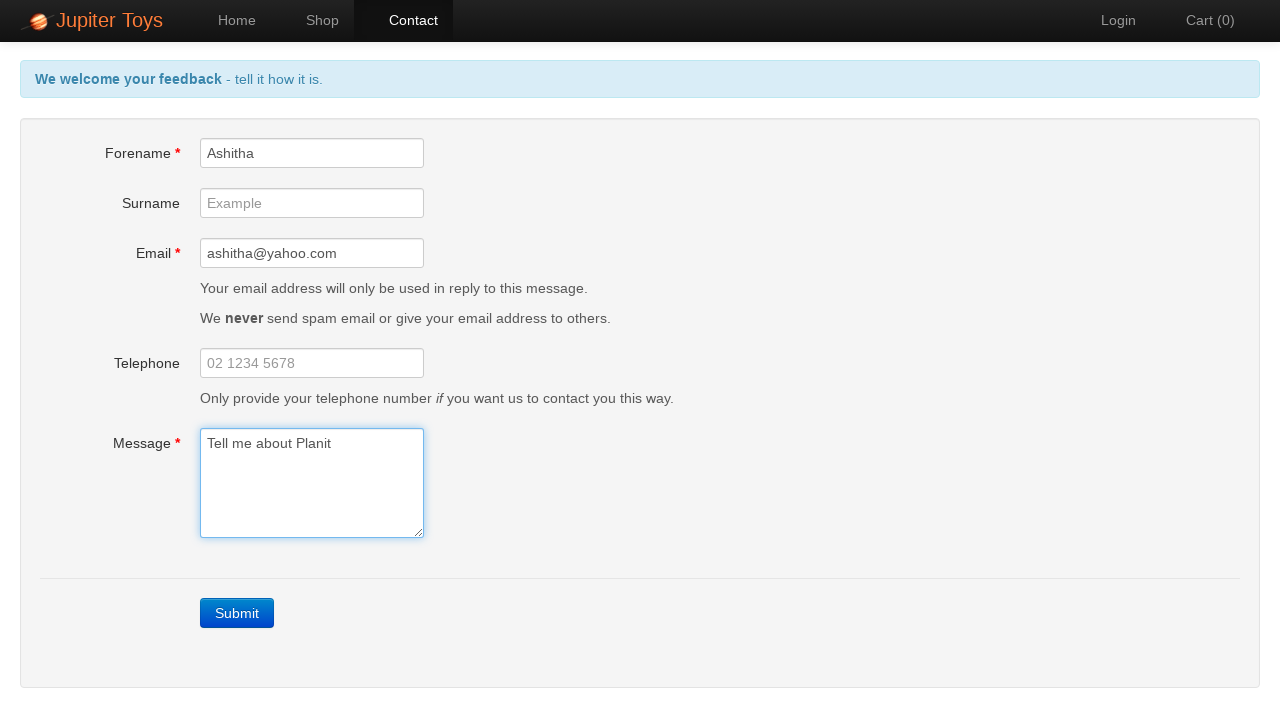

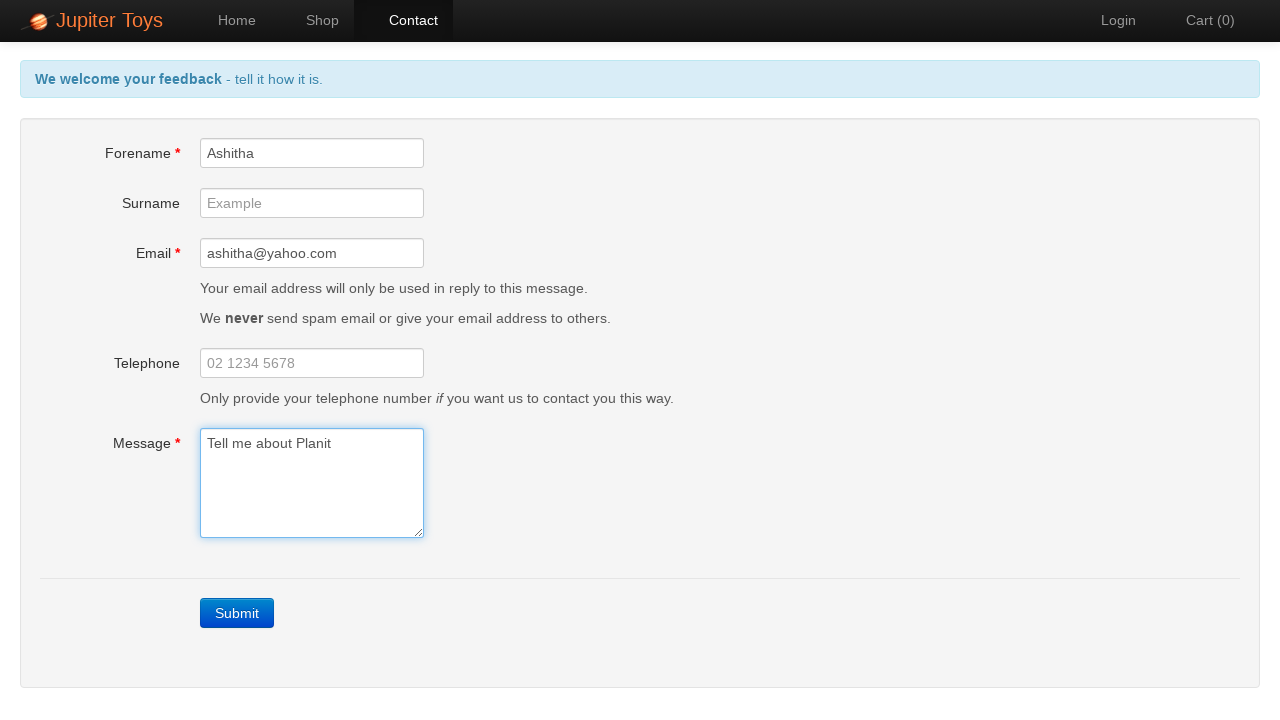